Tests handling of a confirmation JavaScript alert by clicking the confirm button and dismissing it

Starting URL: https://the-internet.herokuapp.com/

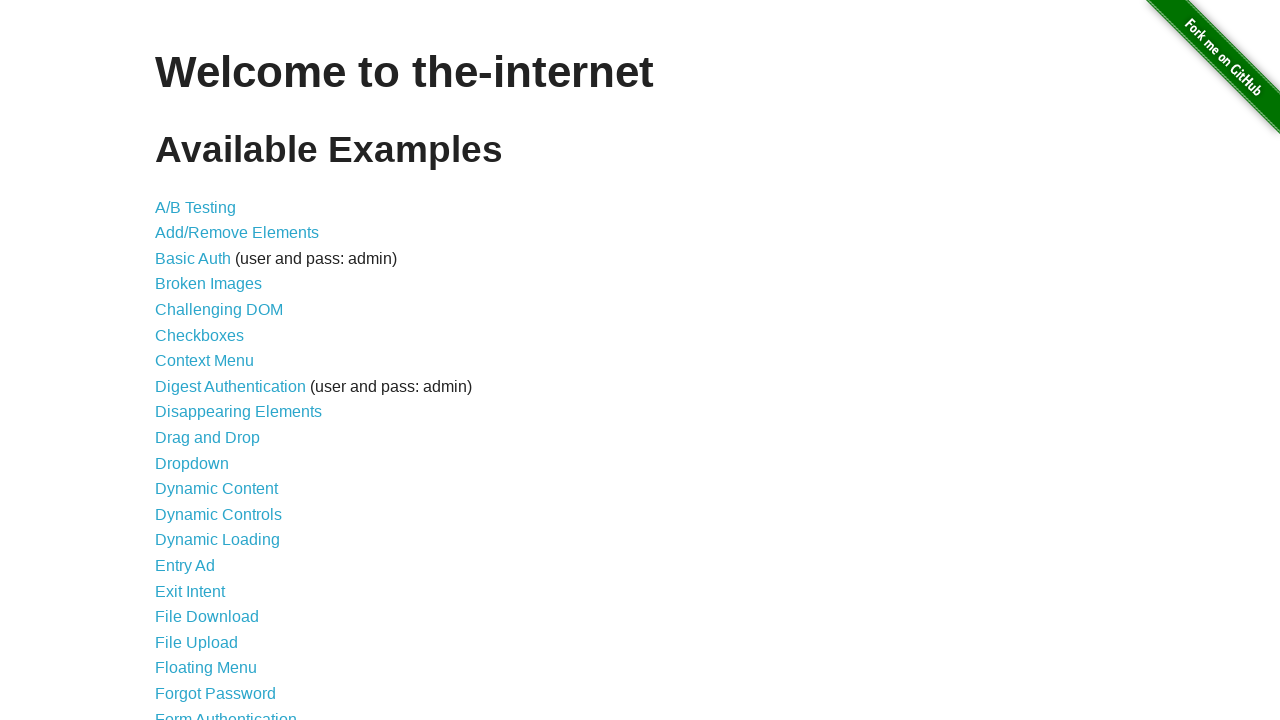

Clicked JavaScript Alerts link at (214, 361) on text=JavaScript Alerts
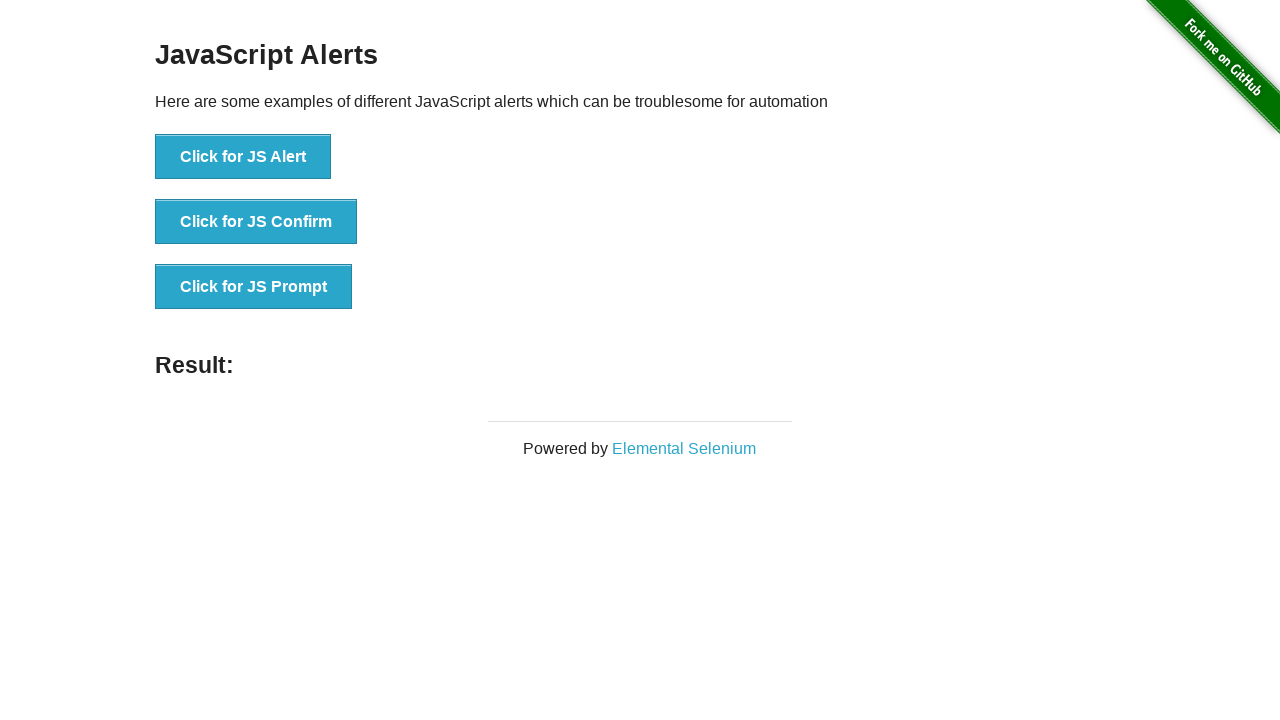

Waited for JS Confirm button to load
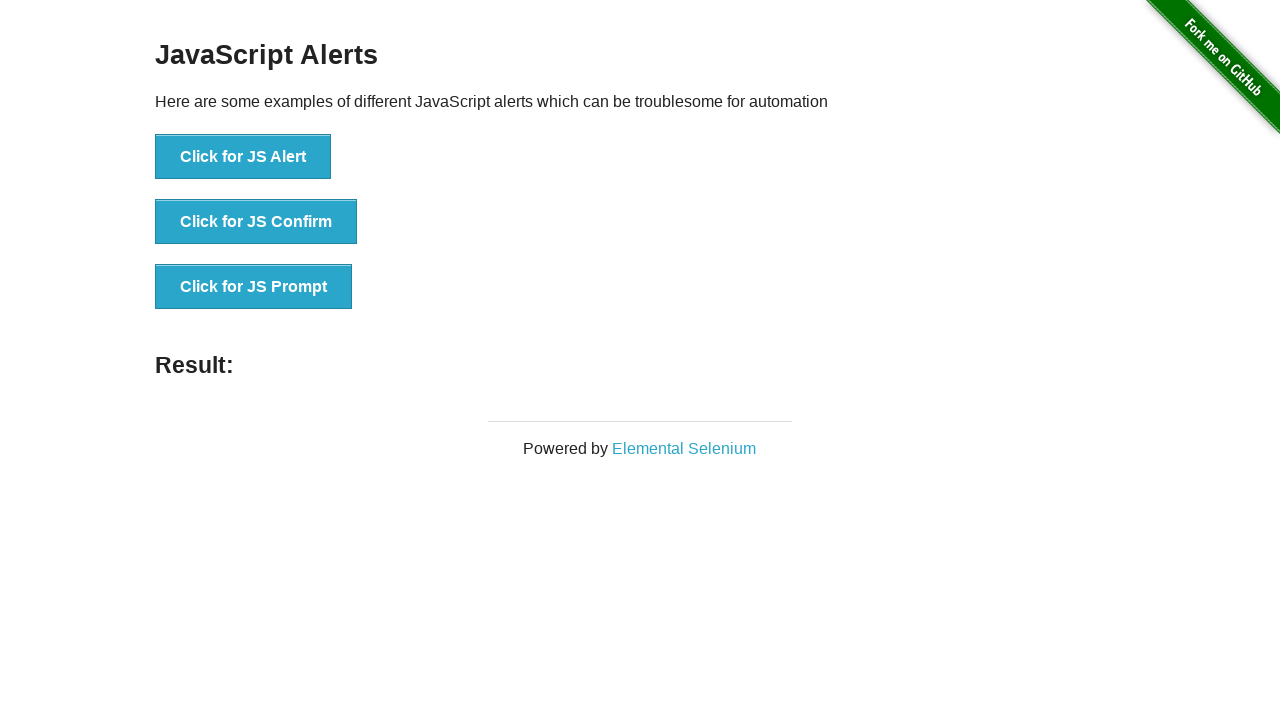

Clicked JS Confirm button to trigger alert at (256, 222) on button:has-text('Click for JS Confirm')
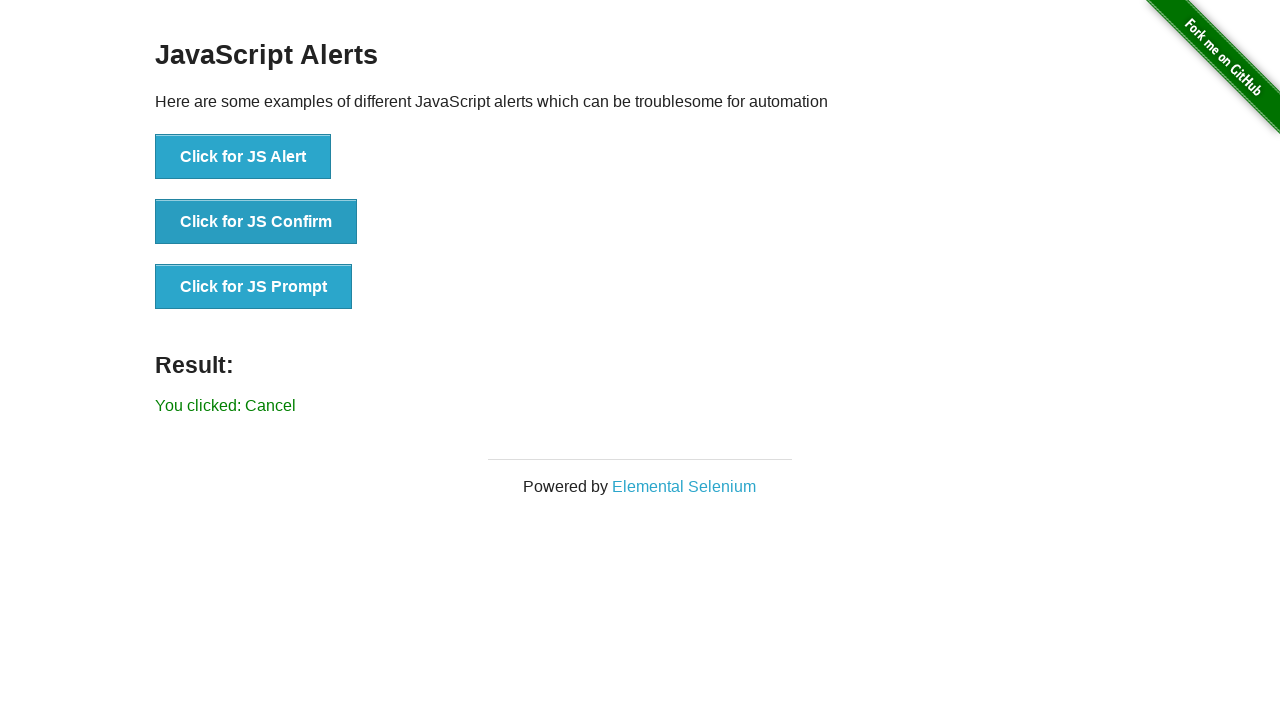

Set up dialog handler to dismiss confirmation alert
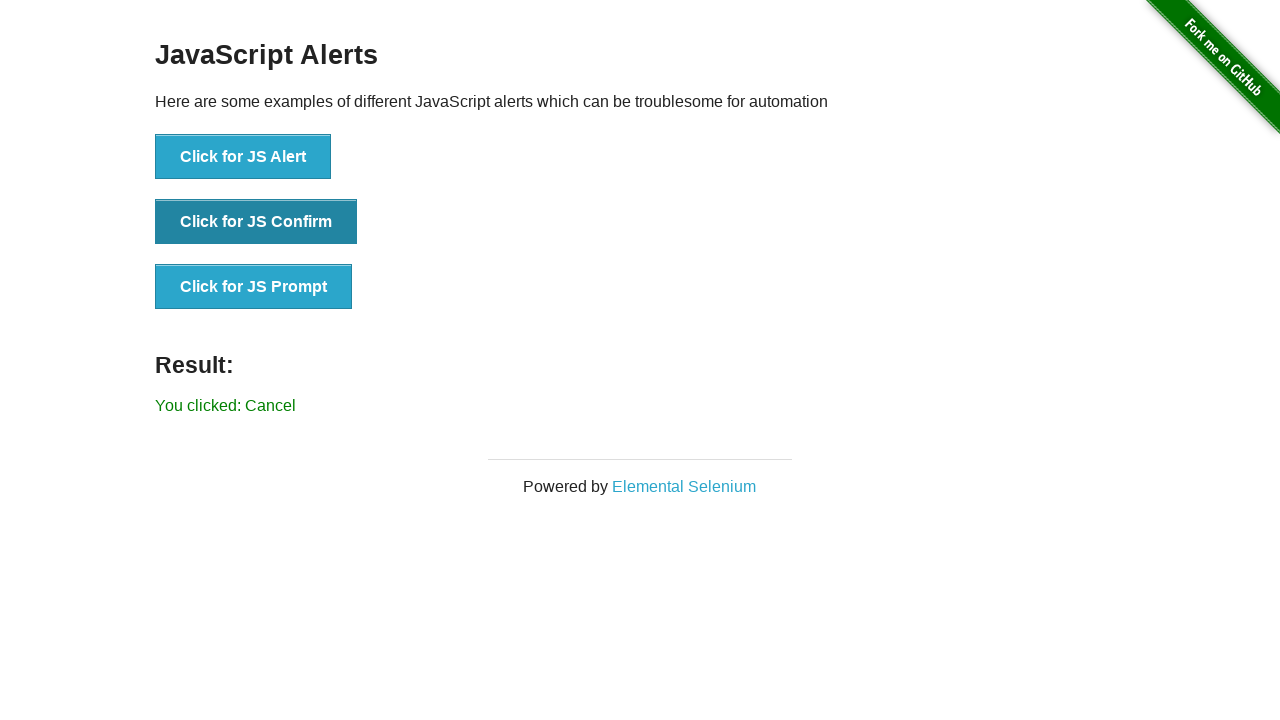

Verified result message showing 'You clicked: Cancel'
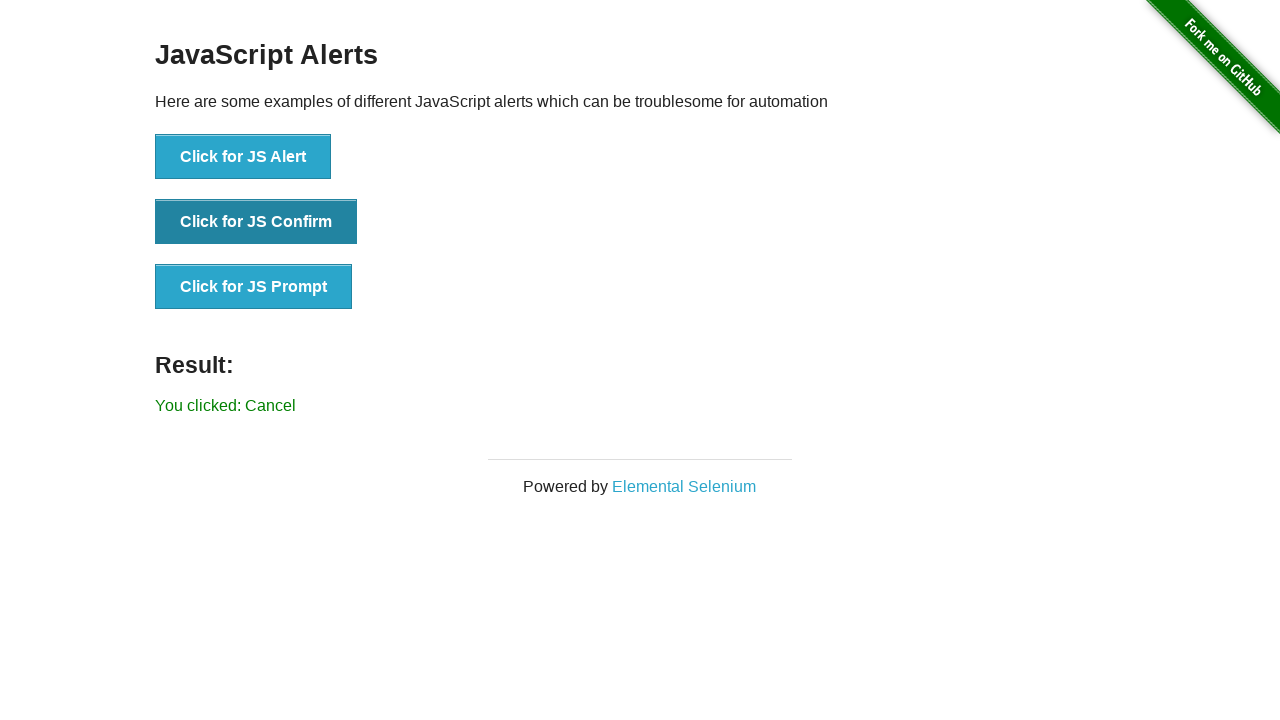

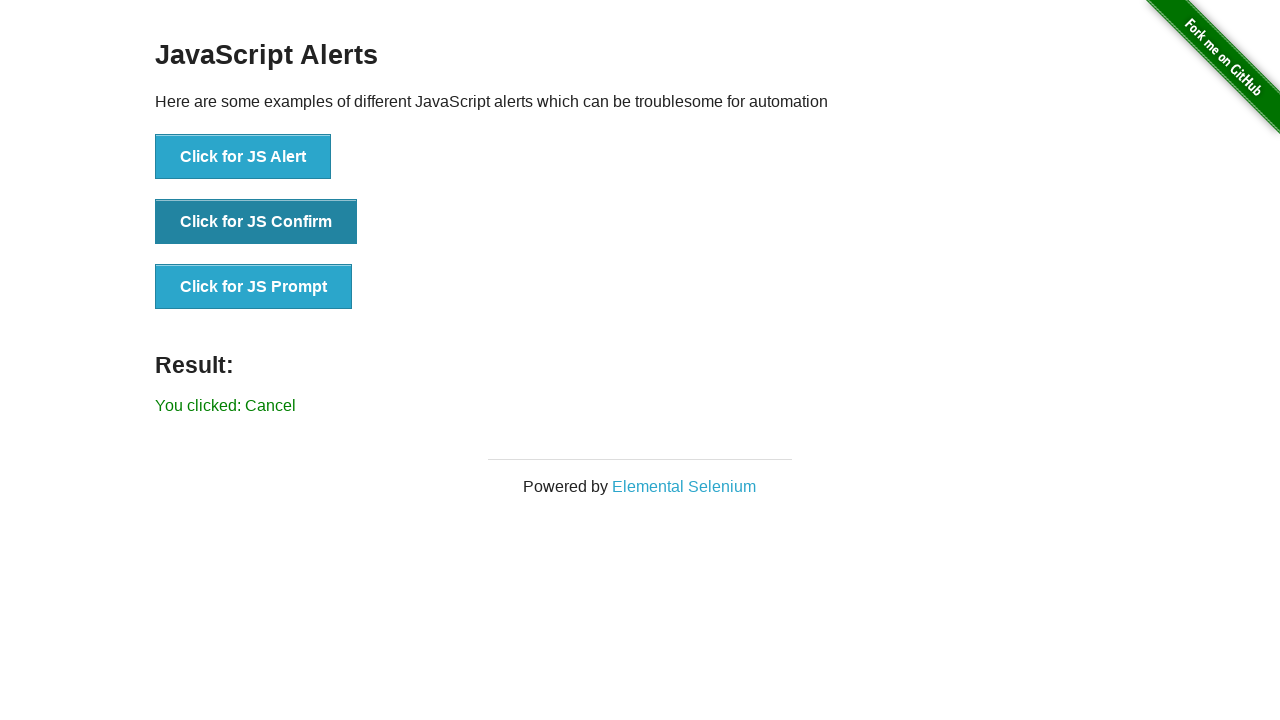